Tests file download functionality by clicking a download link and verifying the file downloads successfully

Starting URL: https://testcenter.techproeducation.com/index.php?page=file-download

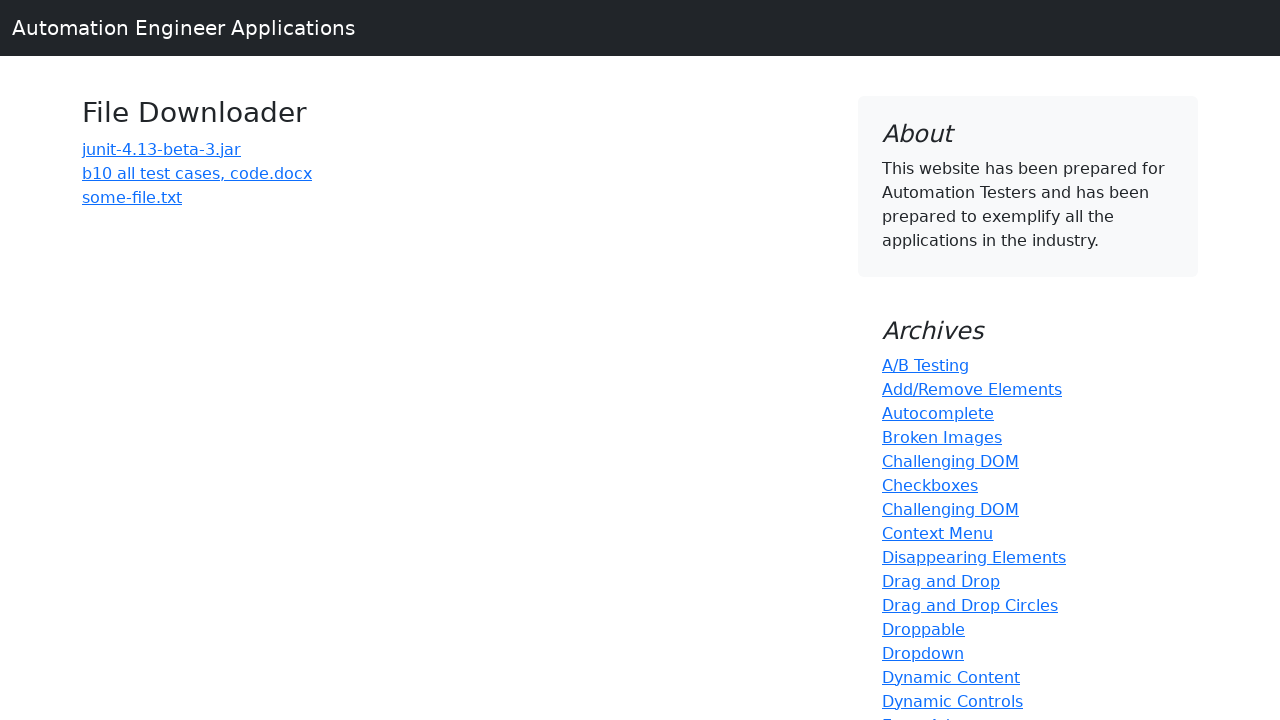

Clicked the third download link on the file download page at (197, 173) on (//a)[3]
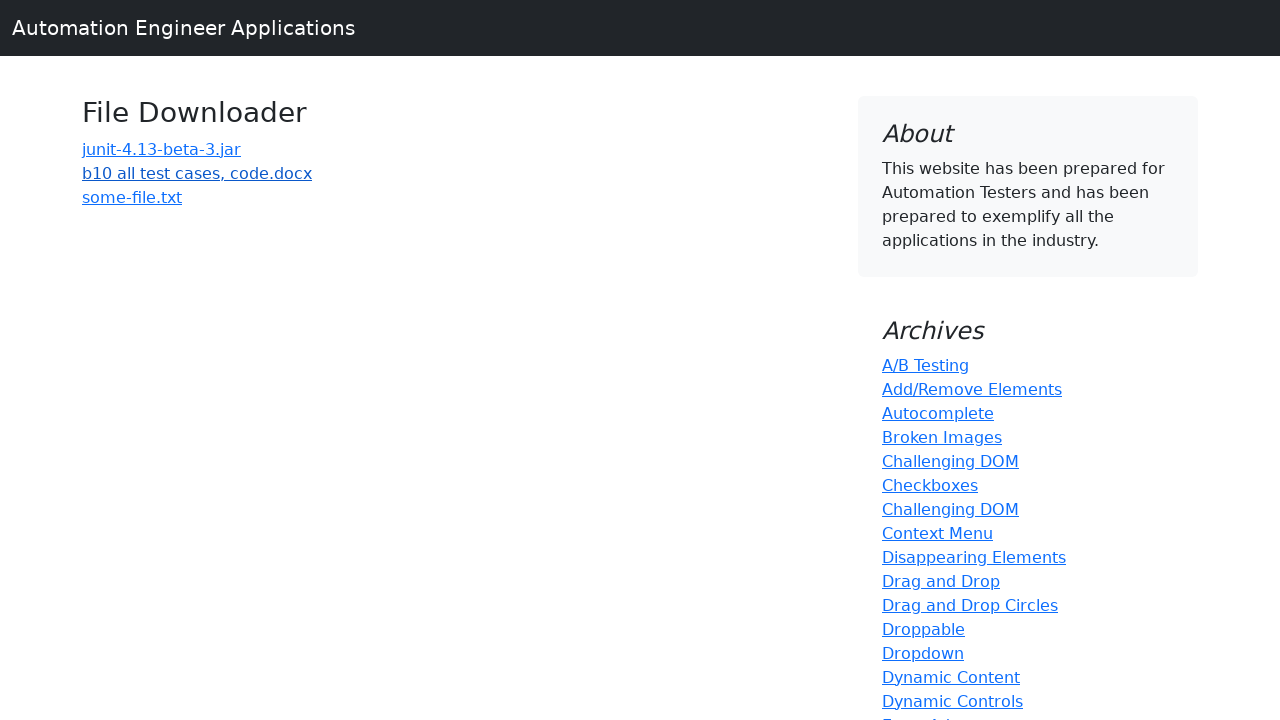

Waited 5 seconds for file download to complete
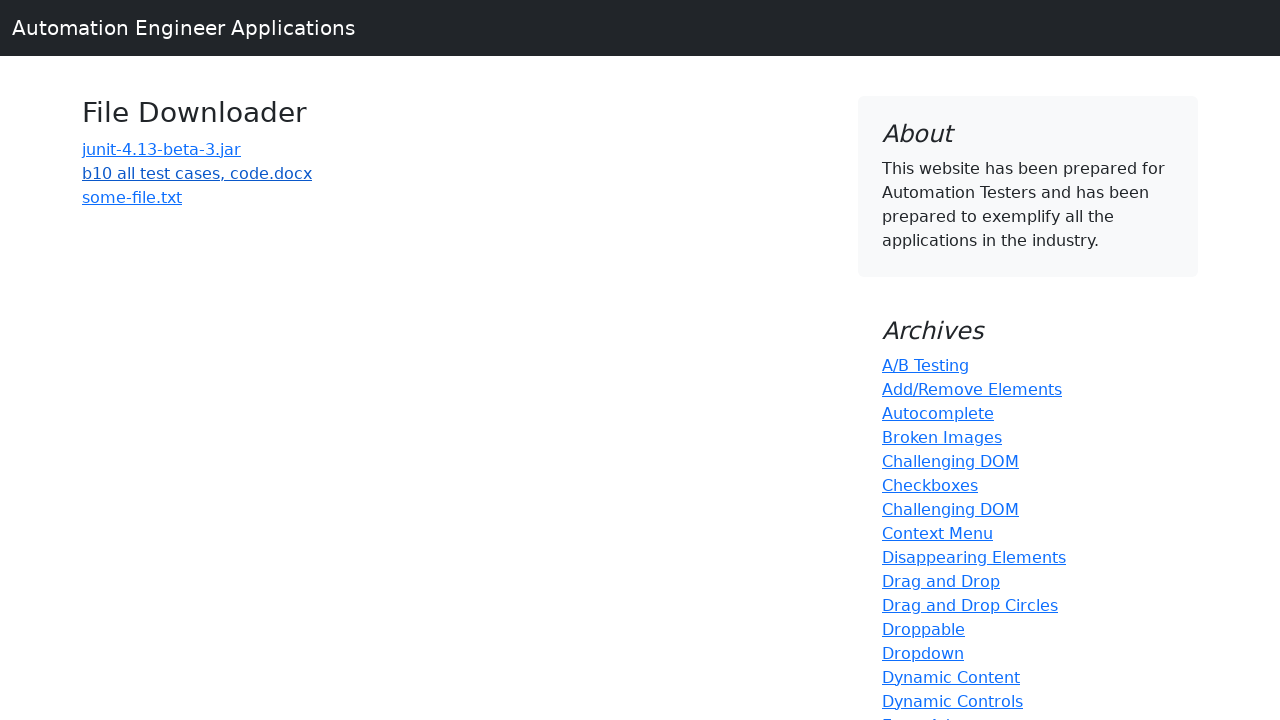

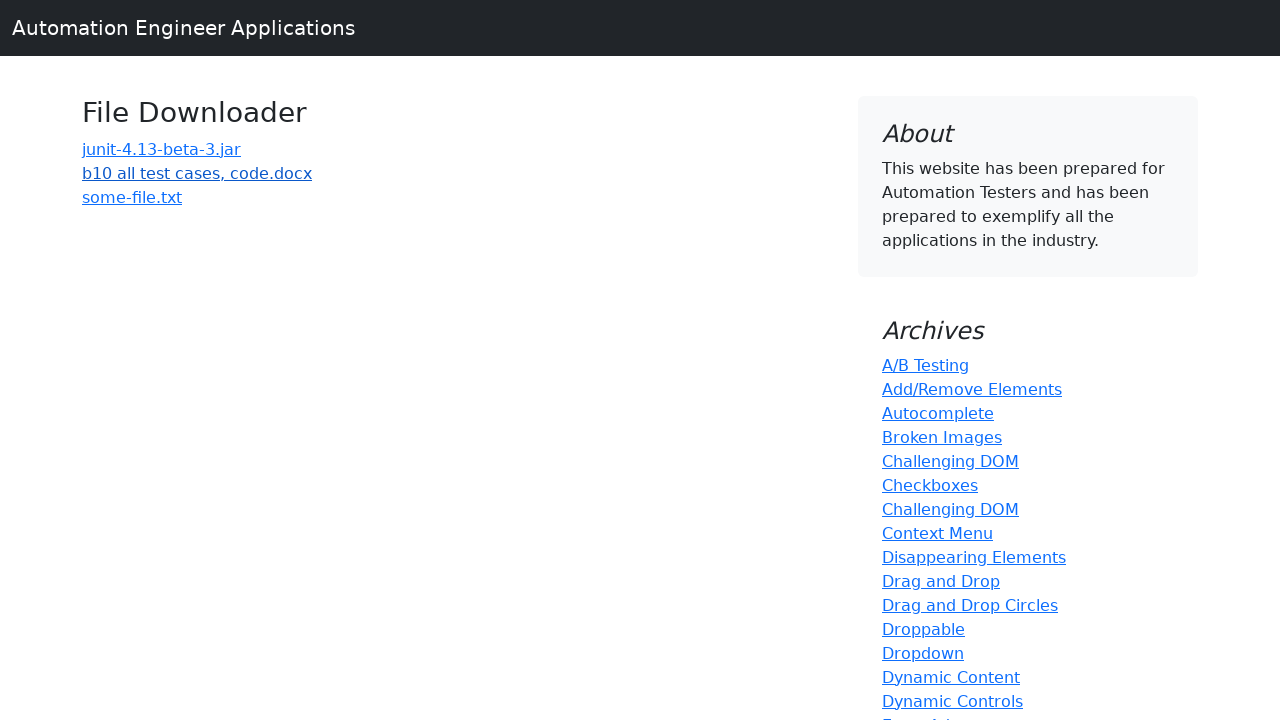